Tests iframe interaction by locating a frame by name and clicking on a link within the iframe to navigate to the java.applet package documentation.

Starting URL: https://docs.oracle.com/javase/8/docs/api/

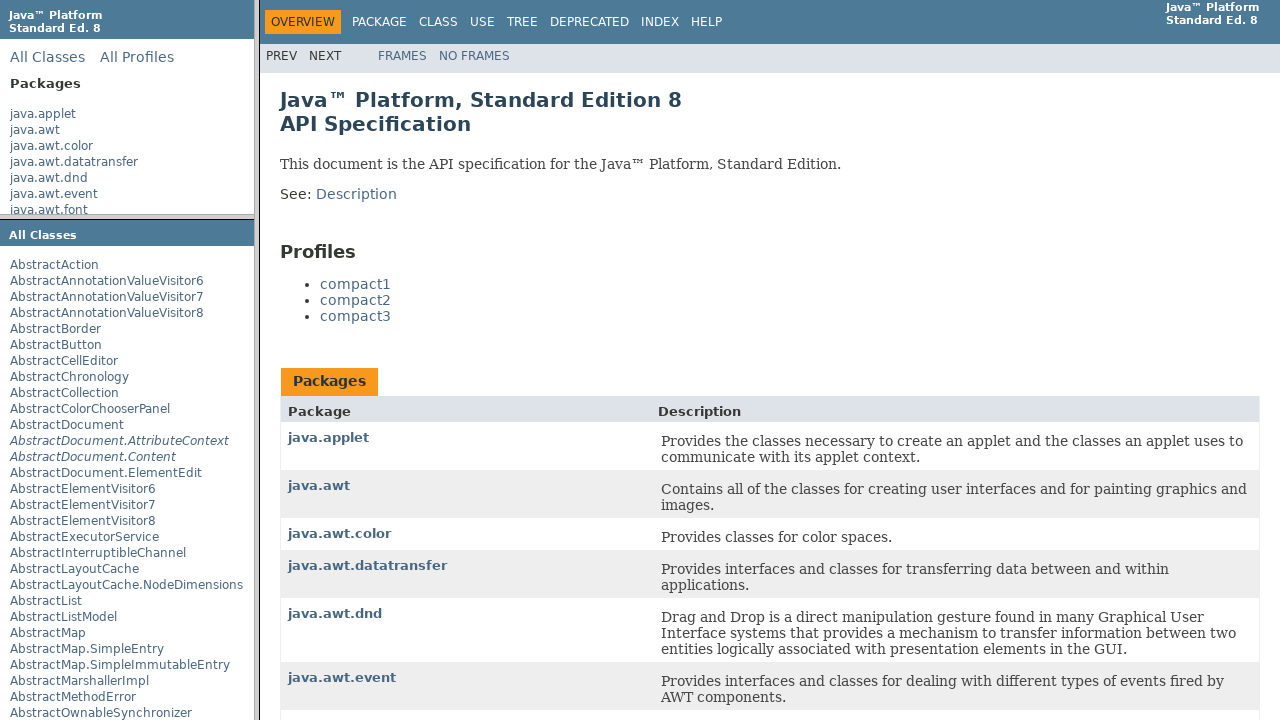

Located iframe by name 'packageListFrame'
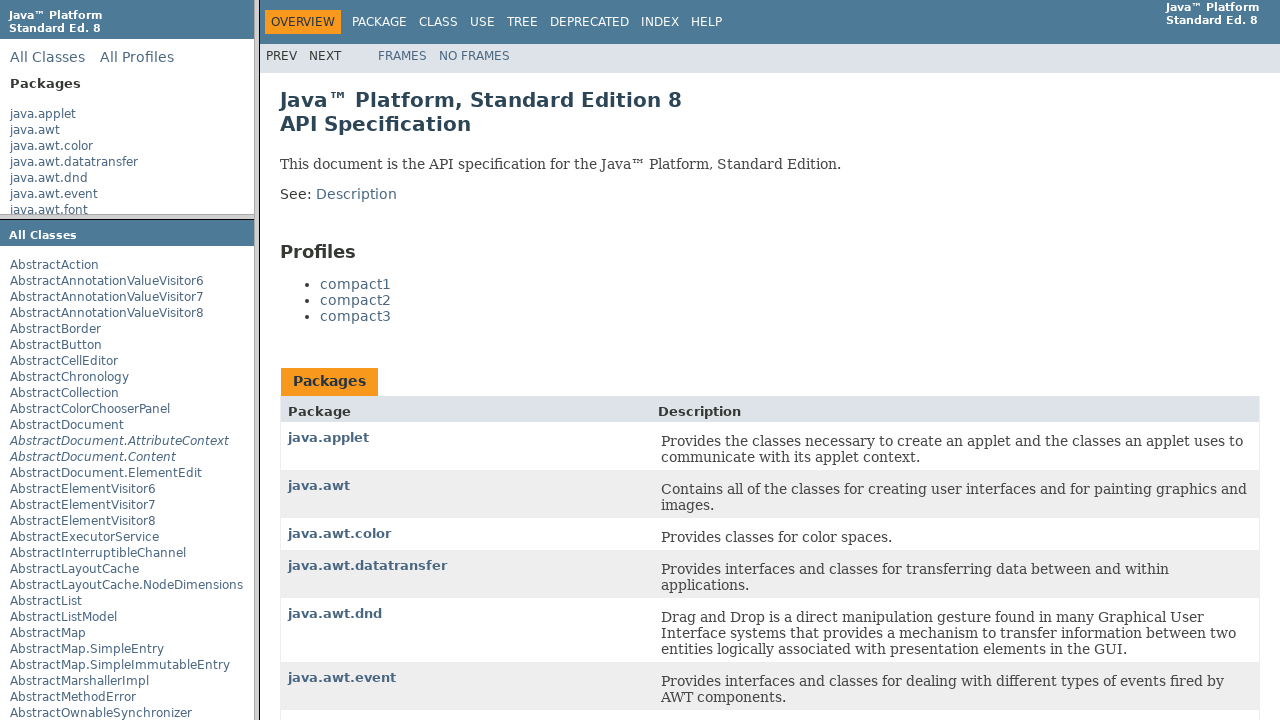

Clicked on 'java.applet' link within the iframe at (43, 114) on xpath=//frame[@name='packageListFrame'] >> internal:control=enter-frame >> xpath
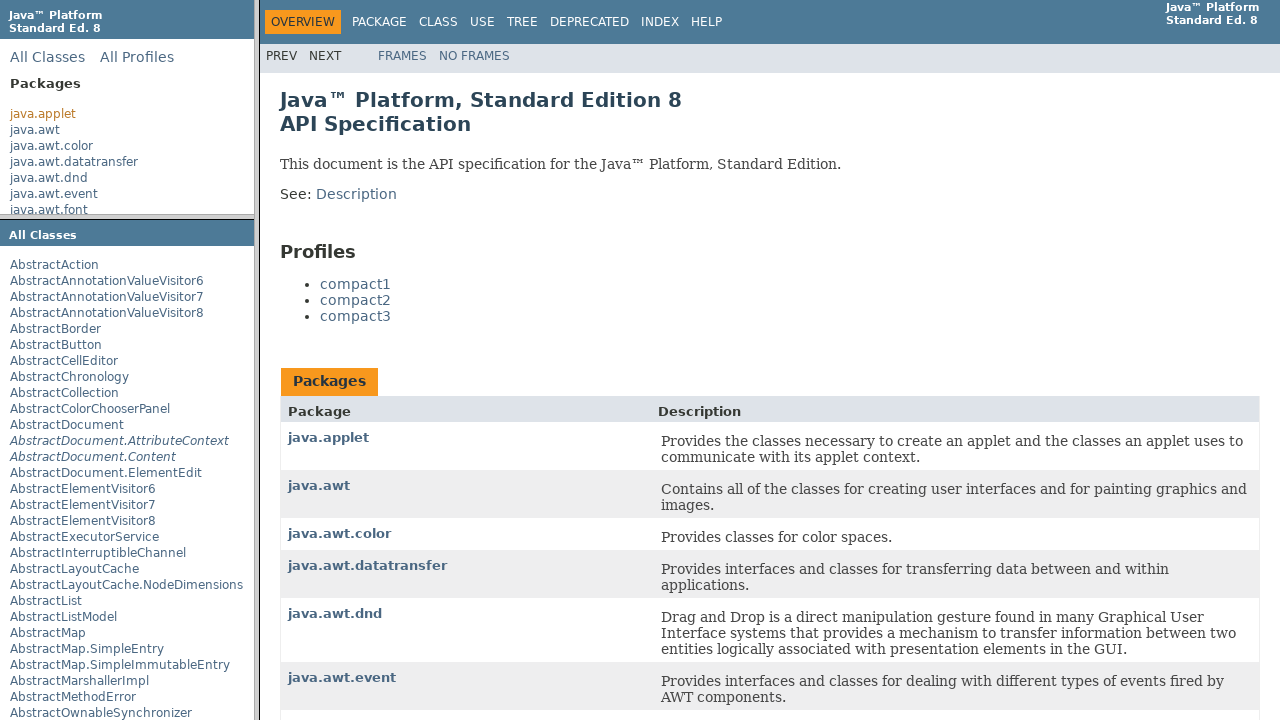

Page navigation completed and fully loaded
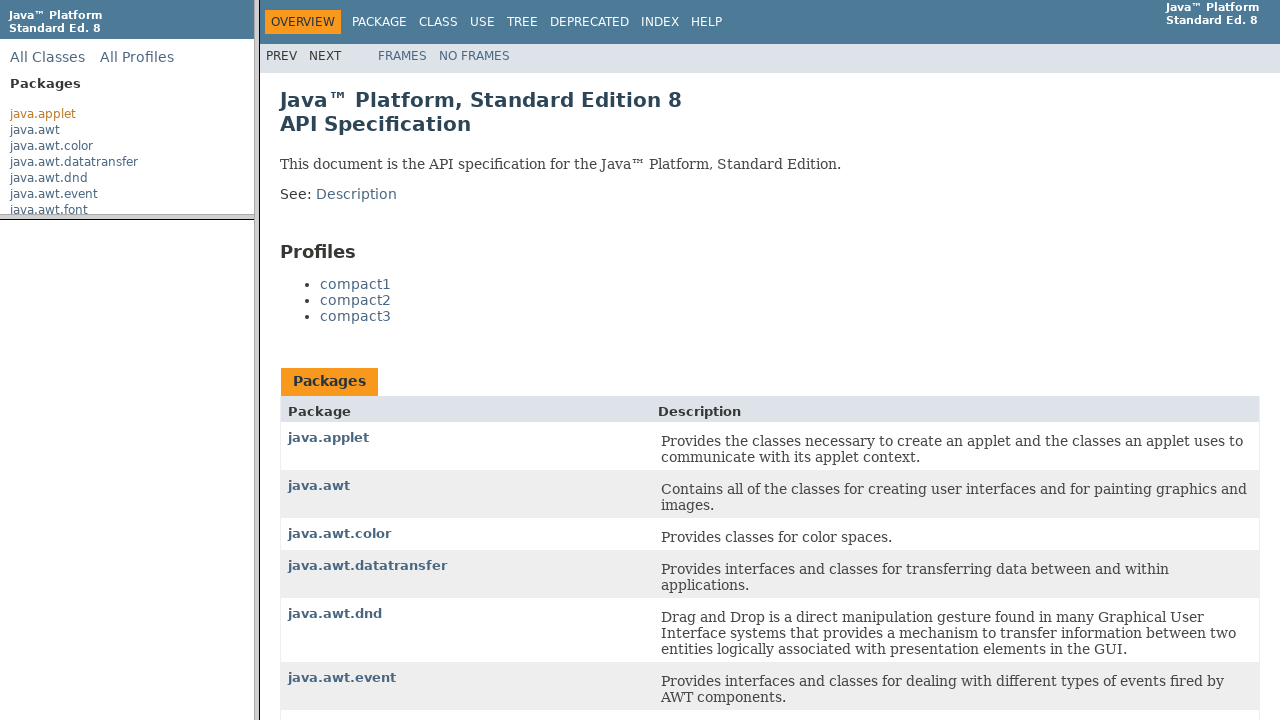

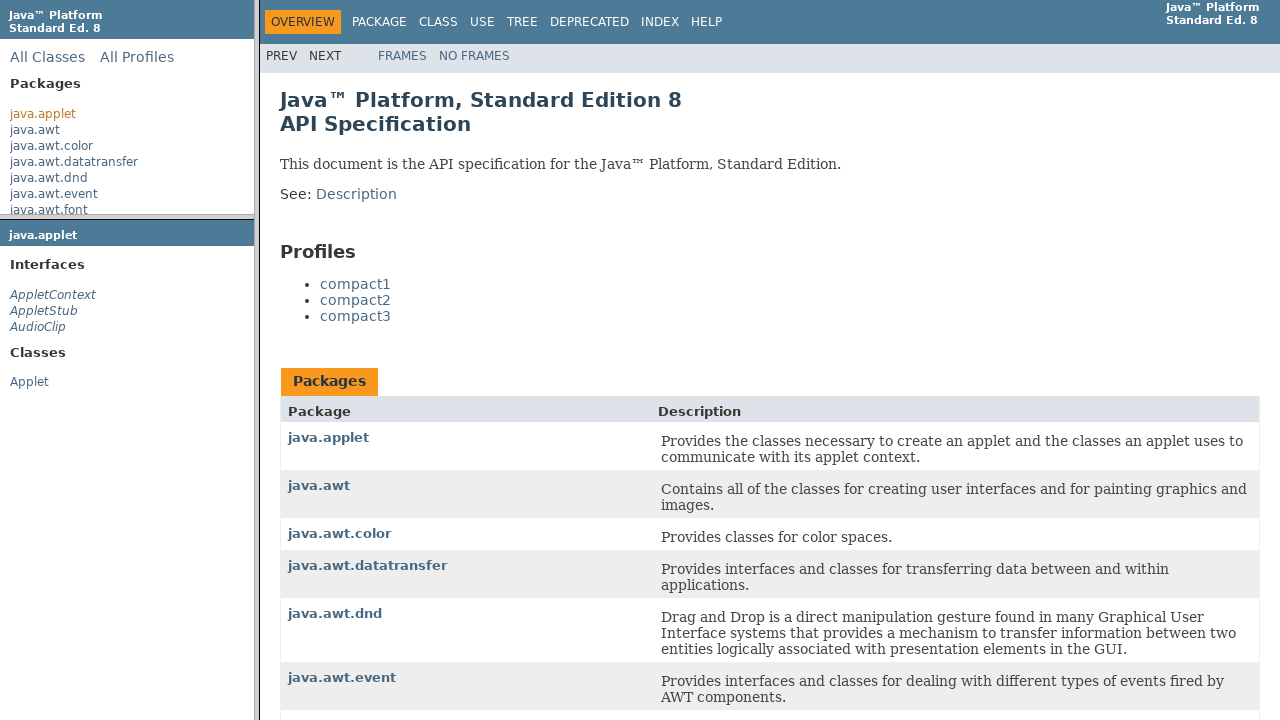